Tests the text box form by filling in all fields (full name, email, current address, permanent address) with valid data and verifying the output after submission.

Starting URL: https://demoqa.com/text-box

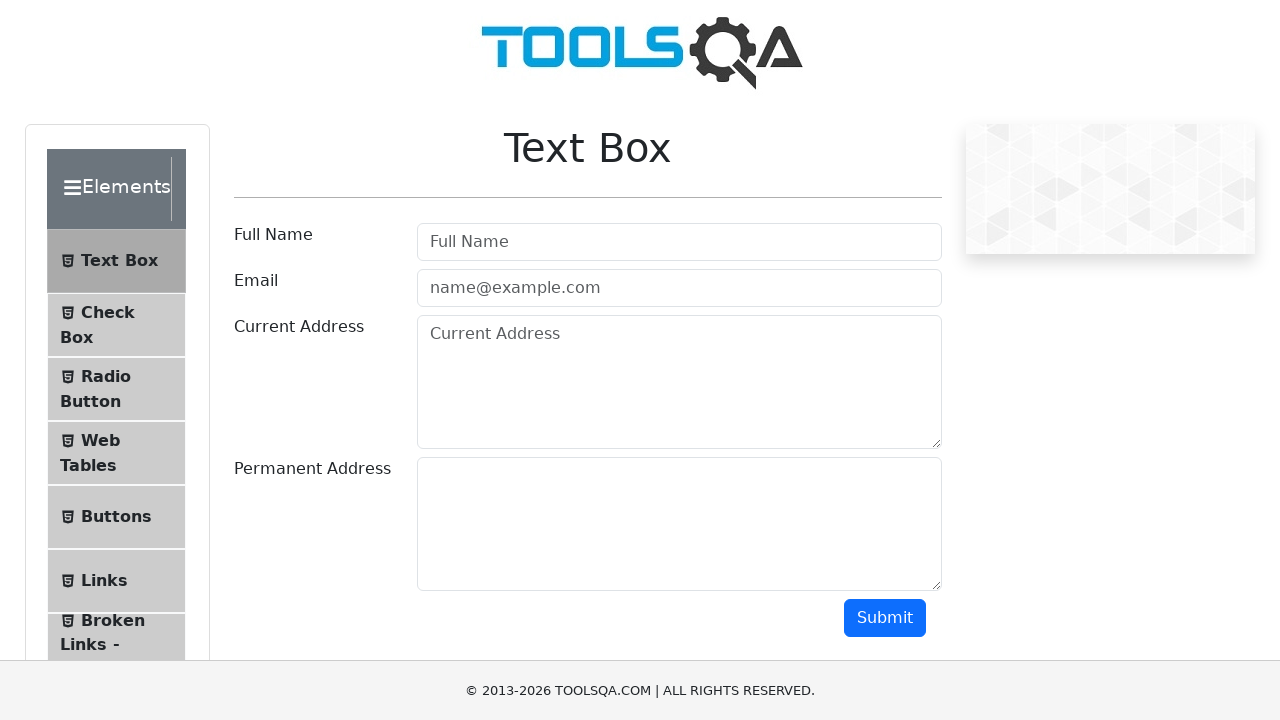

Filled full name field with 'Tester' on #userName
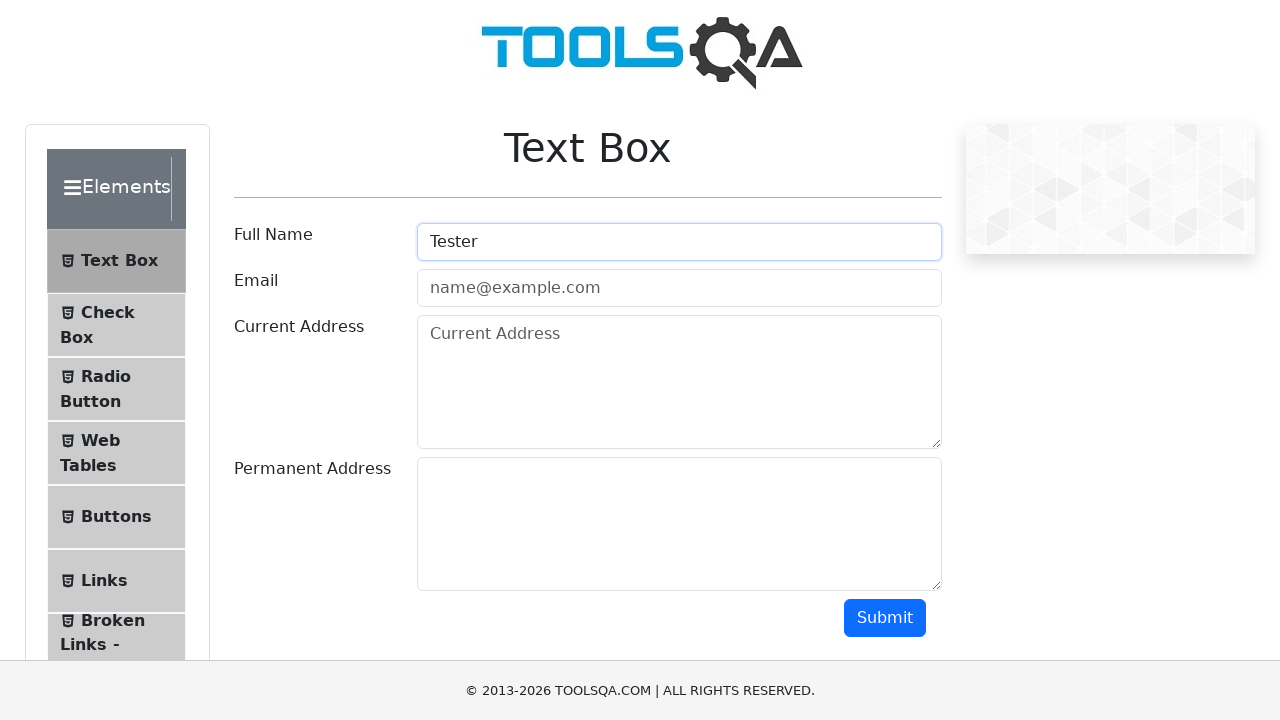

Filled email field with 'test@tester.com' on #userEmail
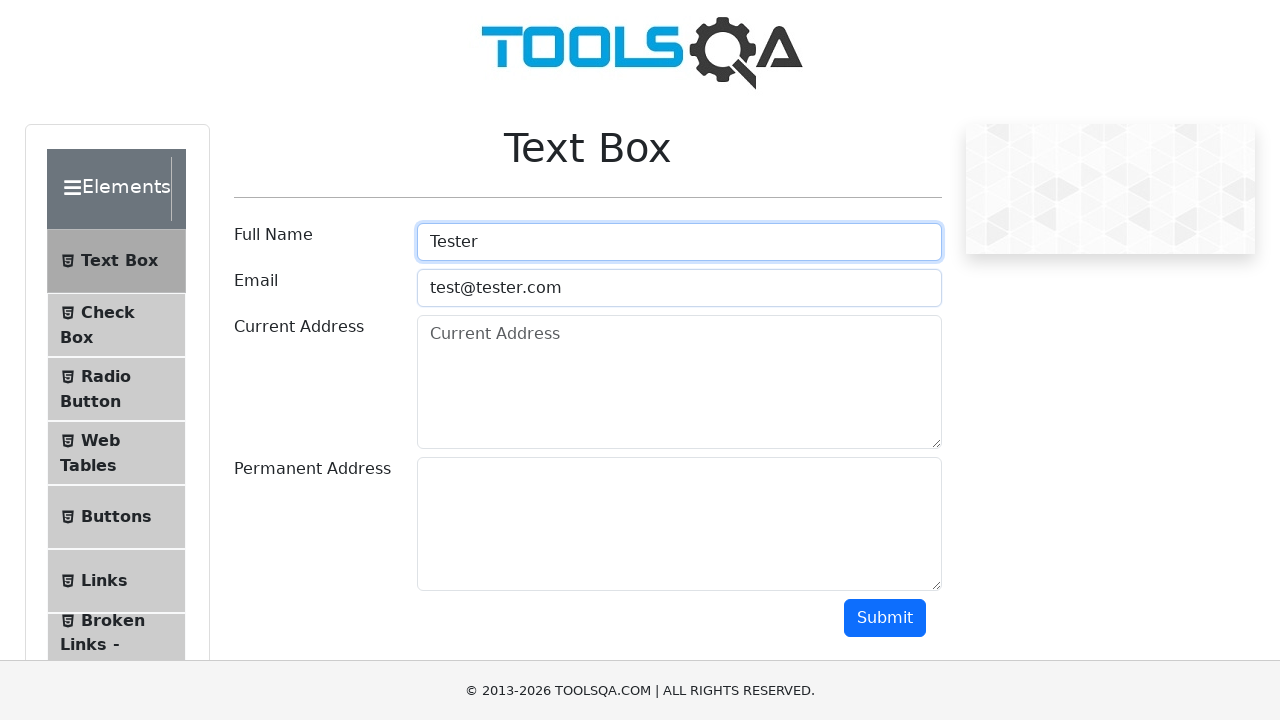

Filled current address field with 'Test Address' on #currentAddress
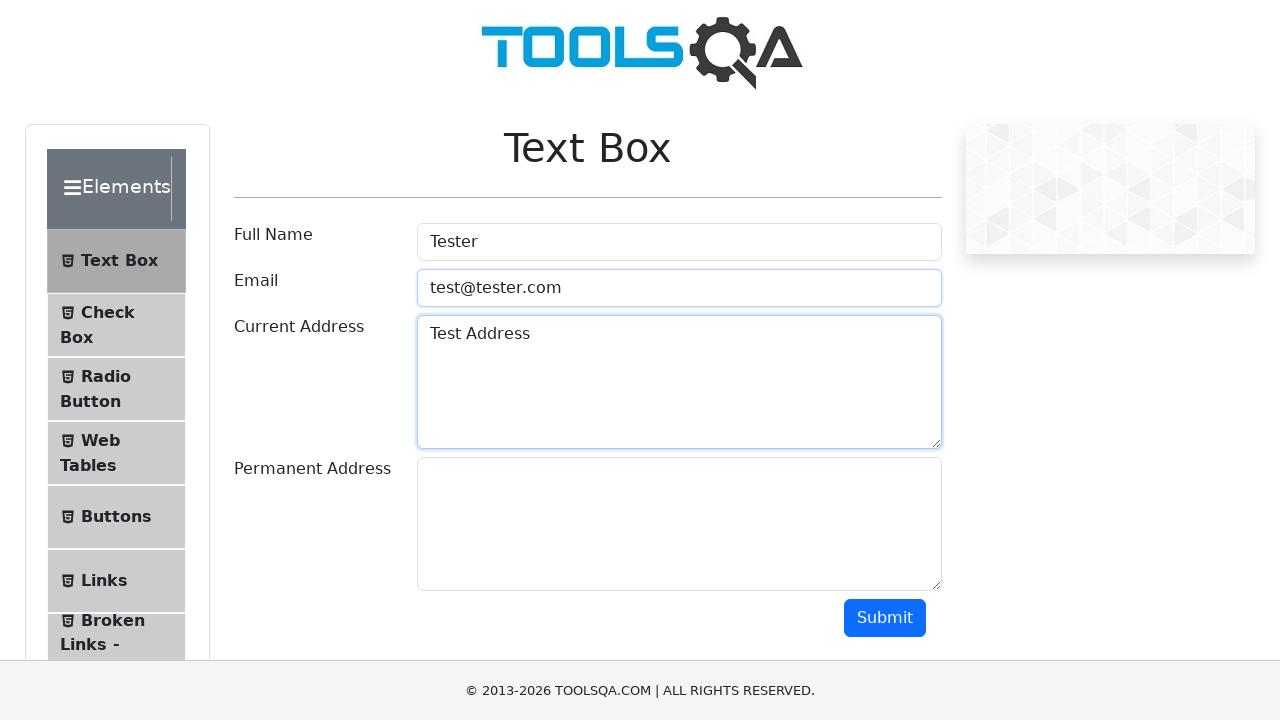

Filled permanent address field with 'Test Address 2' on #permanentAddress
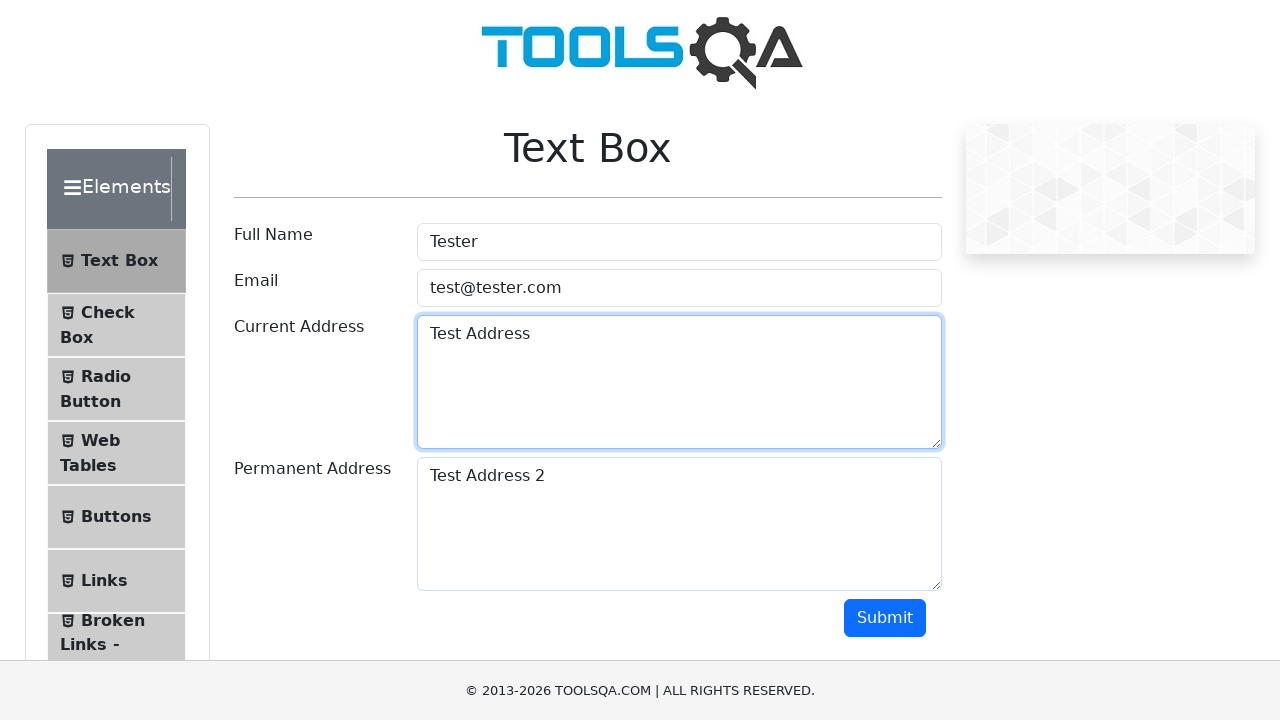

Clicked submit button to submit the form at (885, 618) on #submit
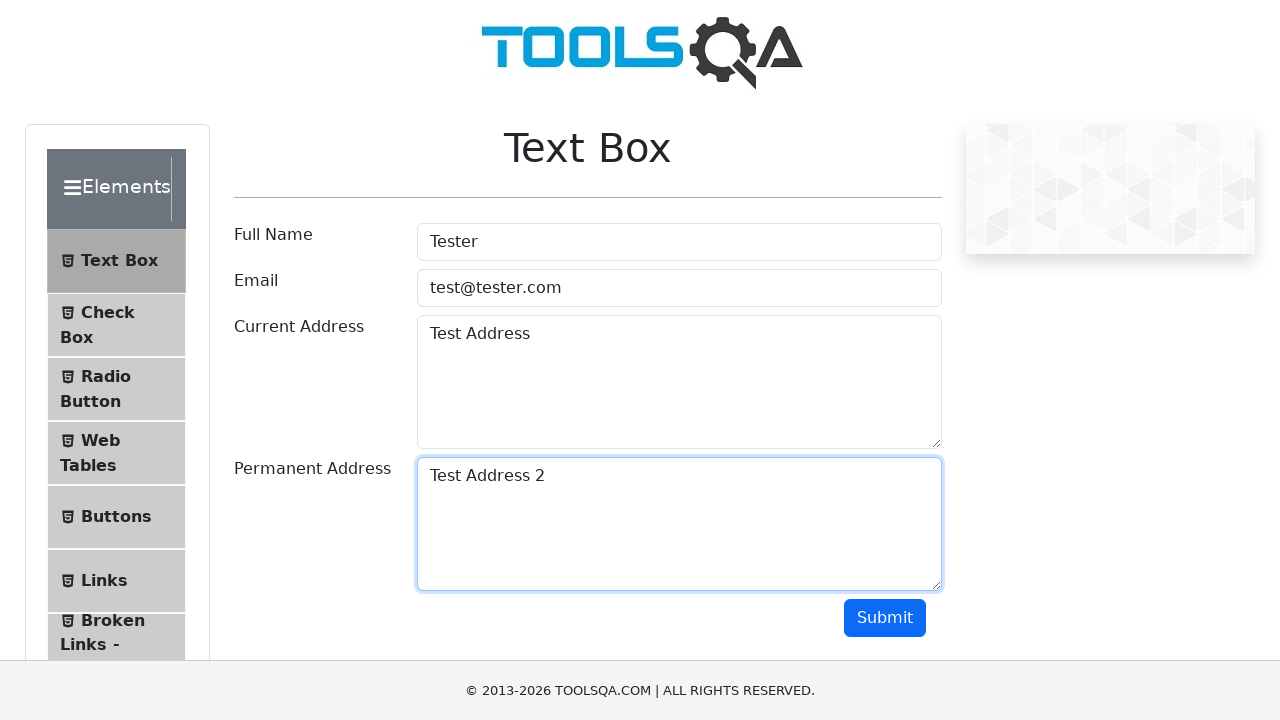

Output section appeared after form submission
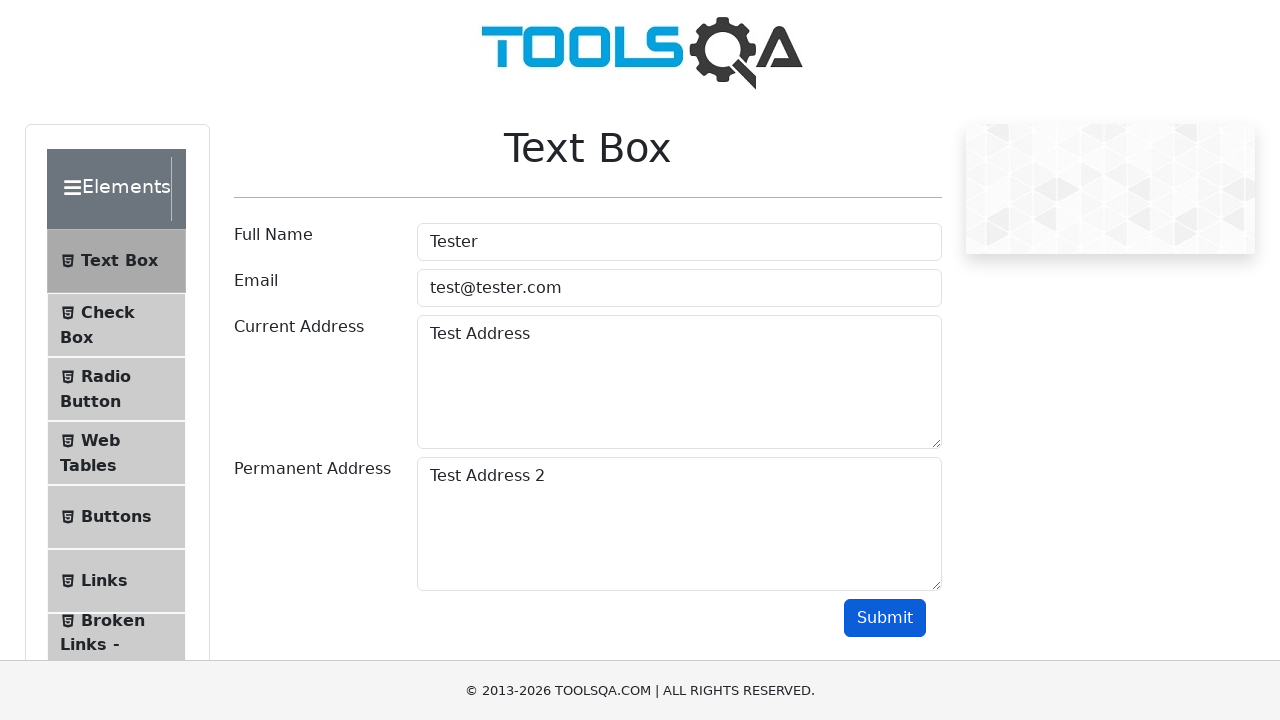

Verified name field output displays 'Name:Tester'
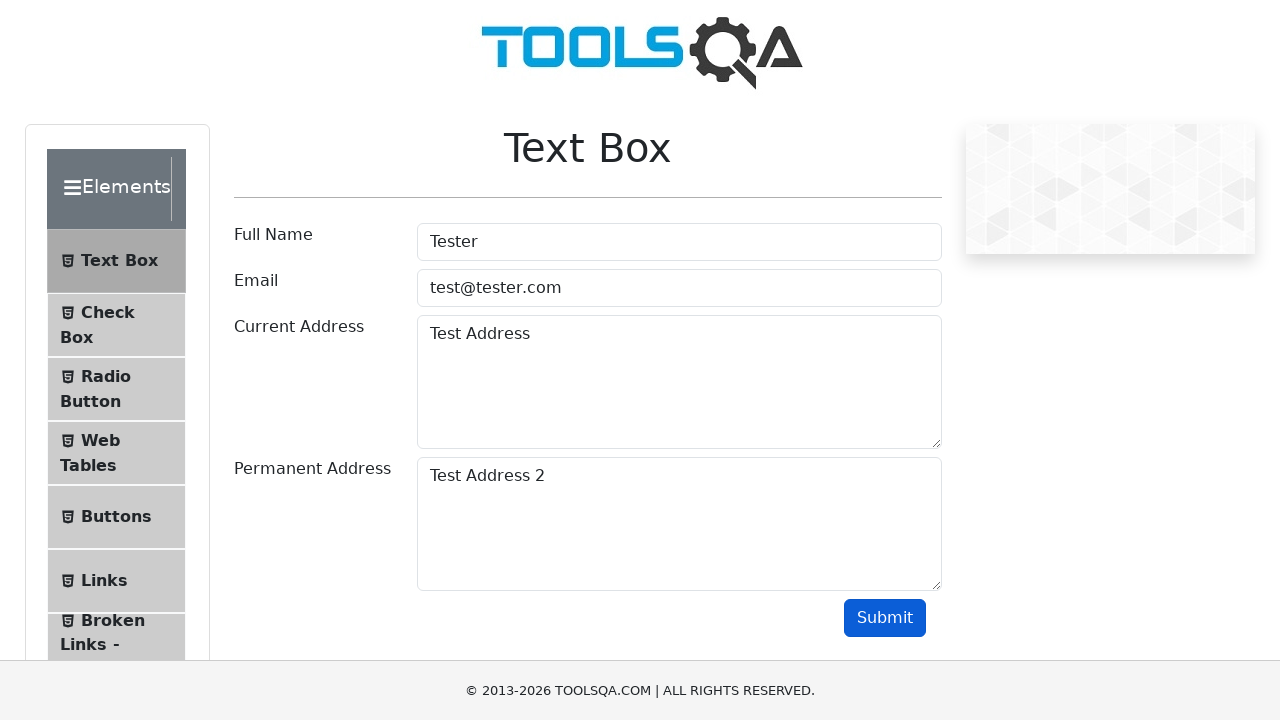

Verified email field output displays 'Email:test@tester.com'
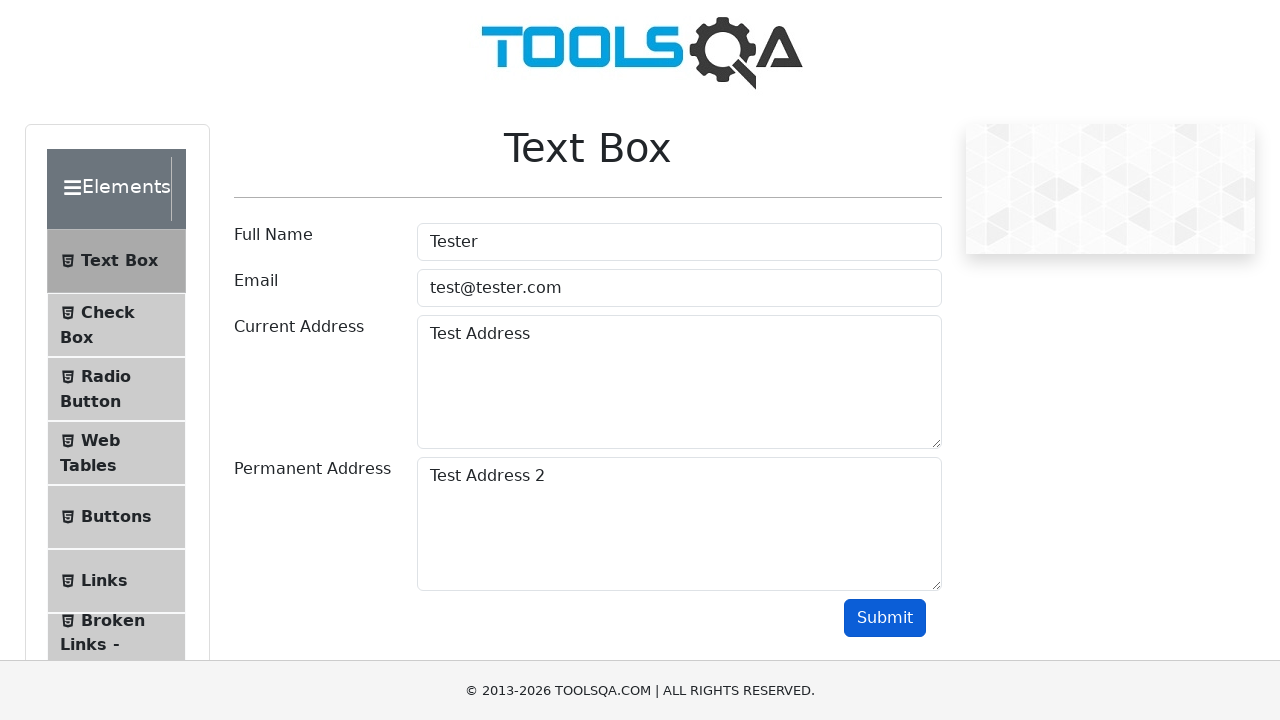

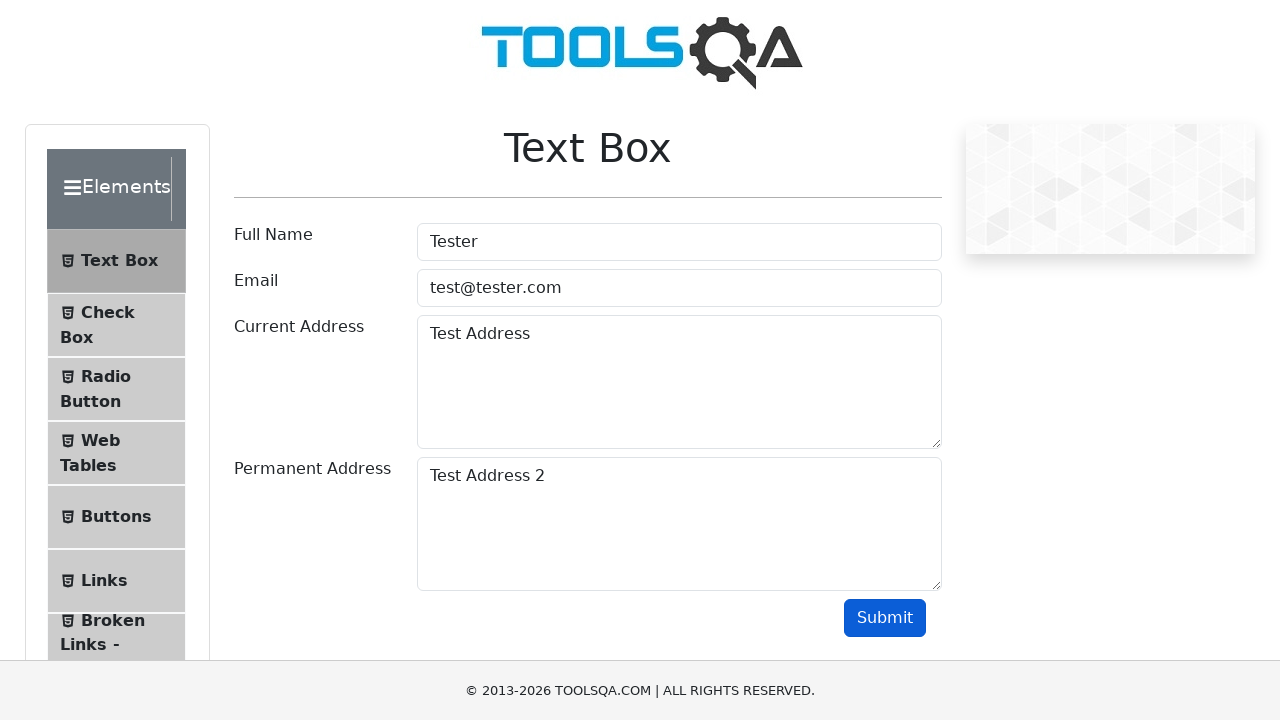